Tests text input field by clicking and entering text

Starting URL: https://bonigarcia.dev/selenium-webdriver-java/web-form.html

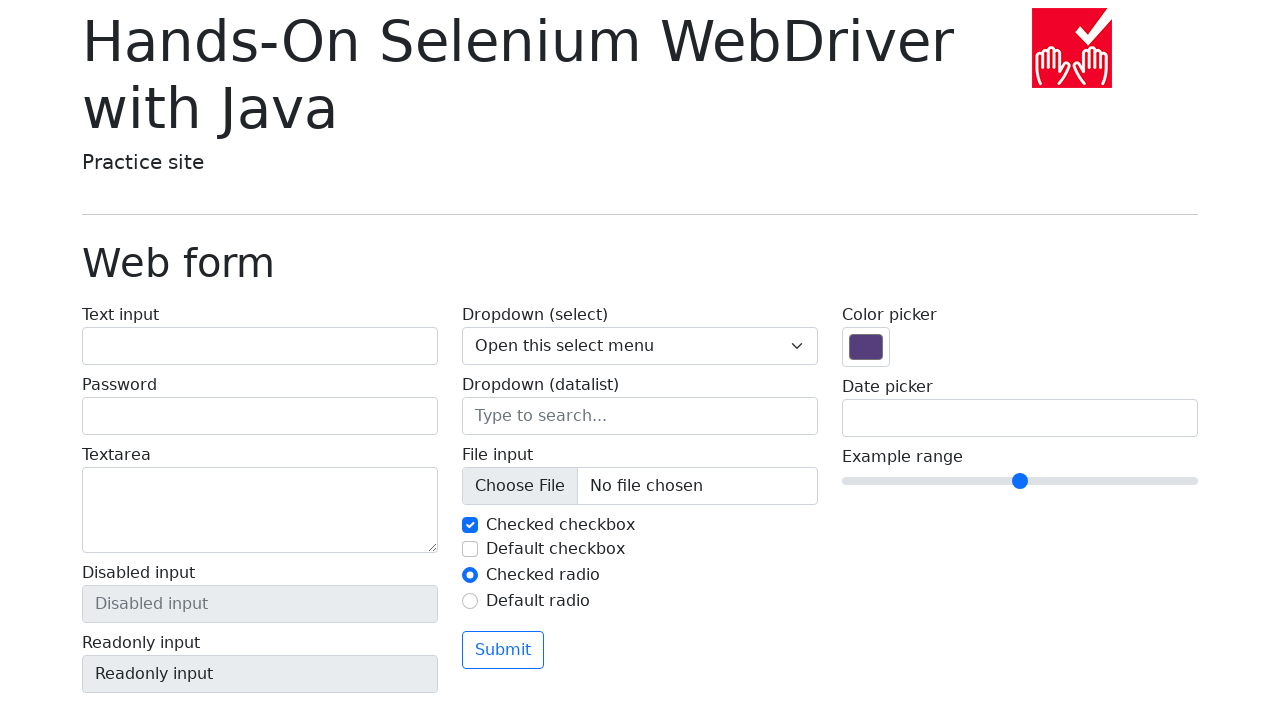

Located and clicked the text input field at (260, 346) on input#my-text-id
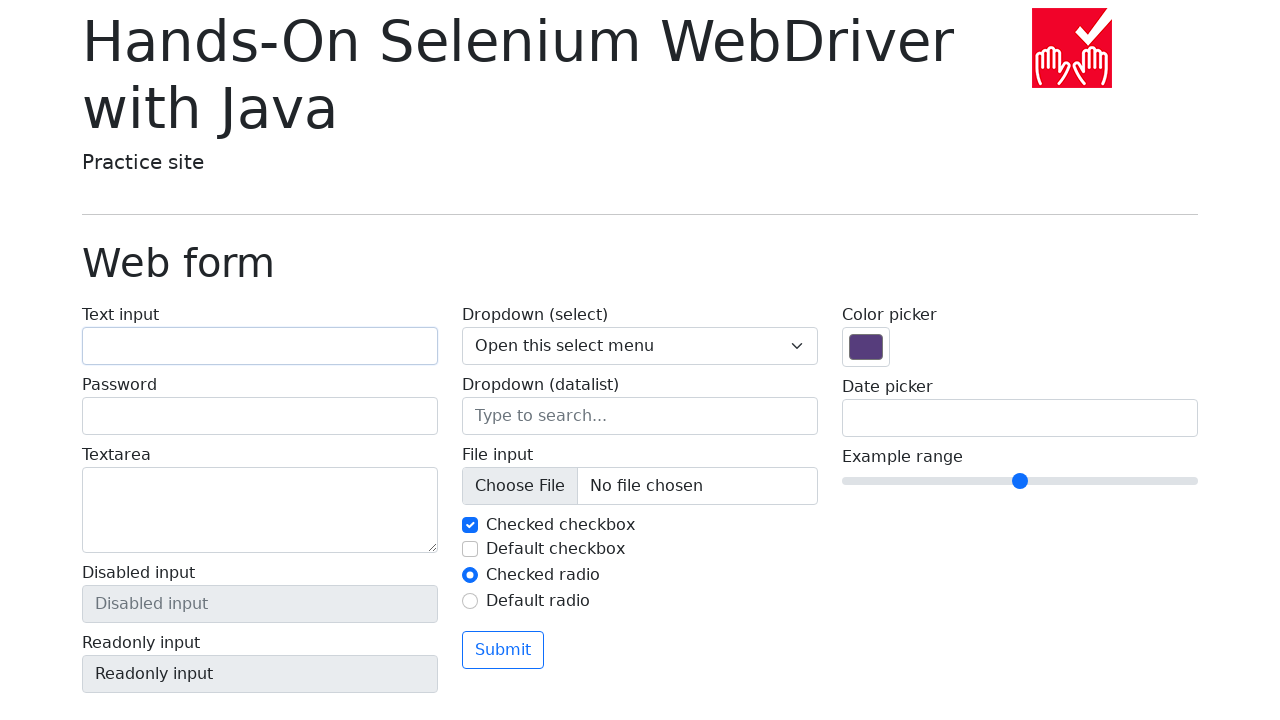

Entered text 'Go !!!' into the text input field on input#my-text-id
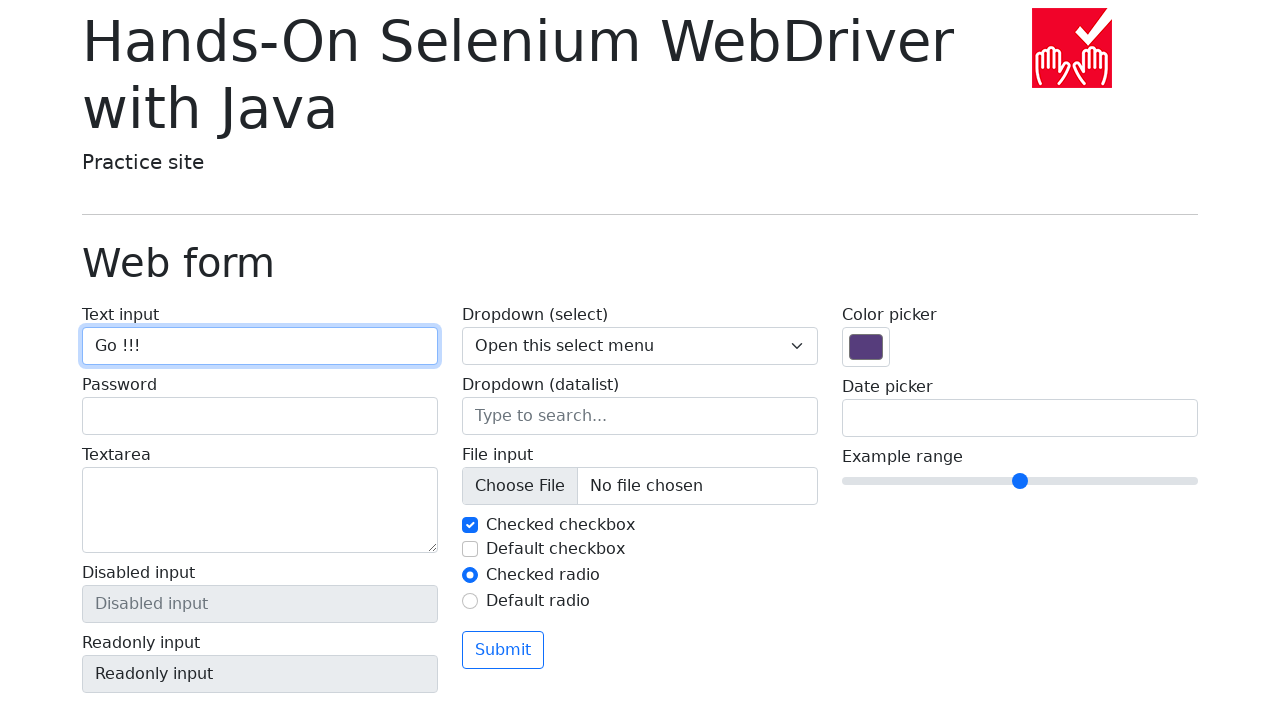

Verified that text input field contains 'Go !!!'
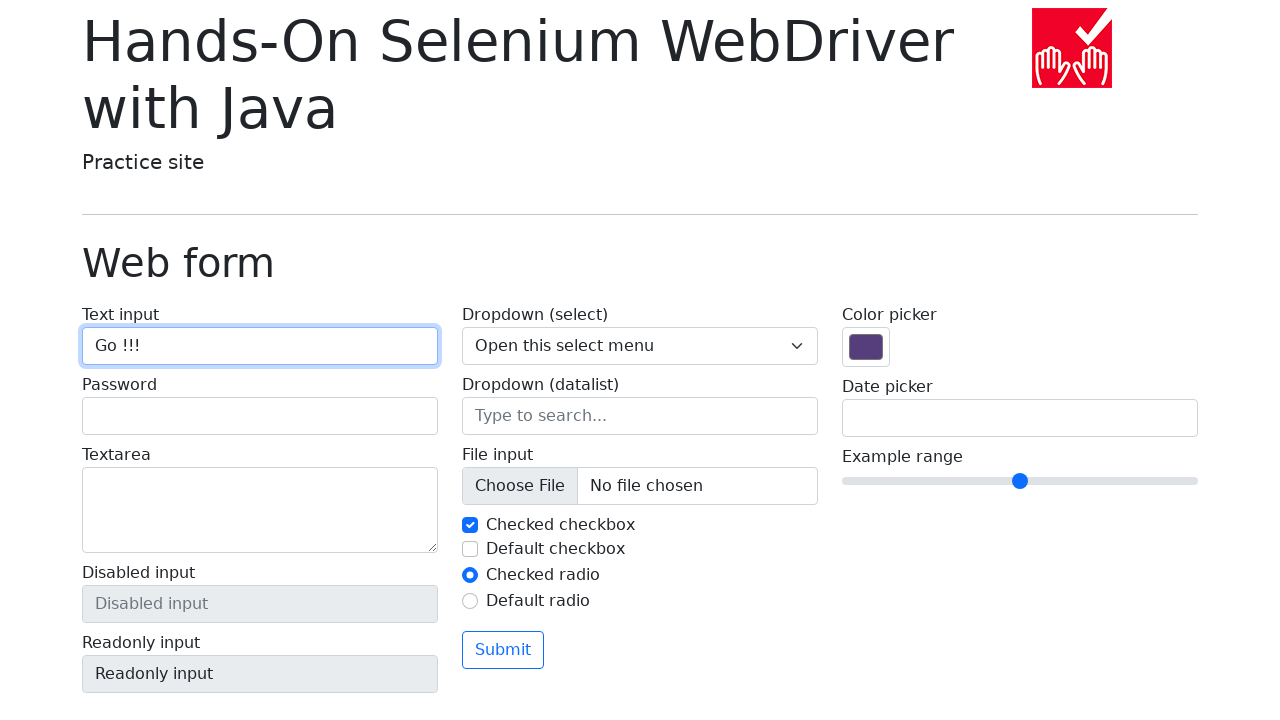

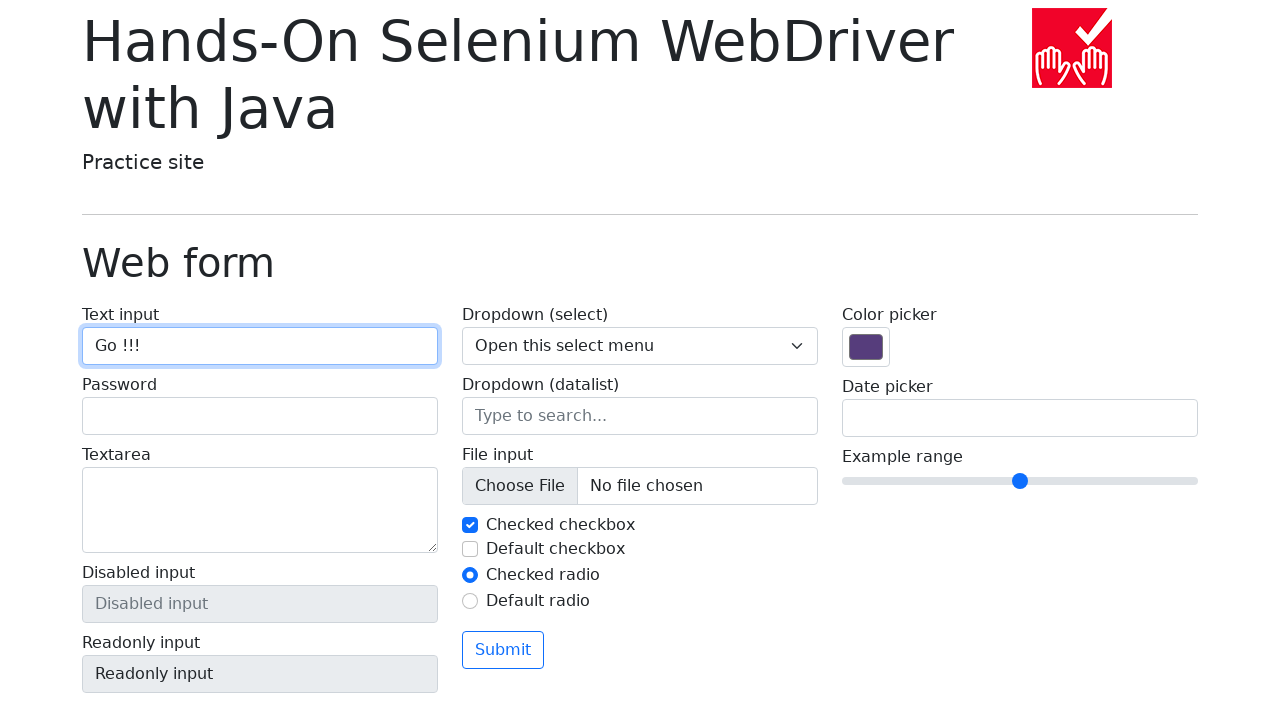